Tests an emoji rating widget by clicking on star ratings and verifying that the correct emoji image is displayed, along with the expected text message and rating number (e.g., "4 out of 5").

Starting URL: https://qaplayground.dev/apps/rating/

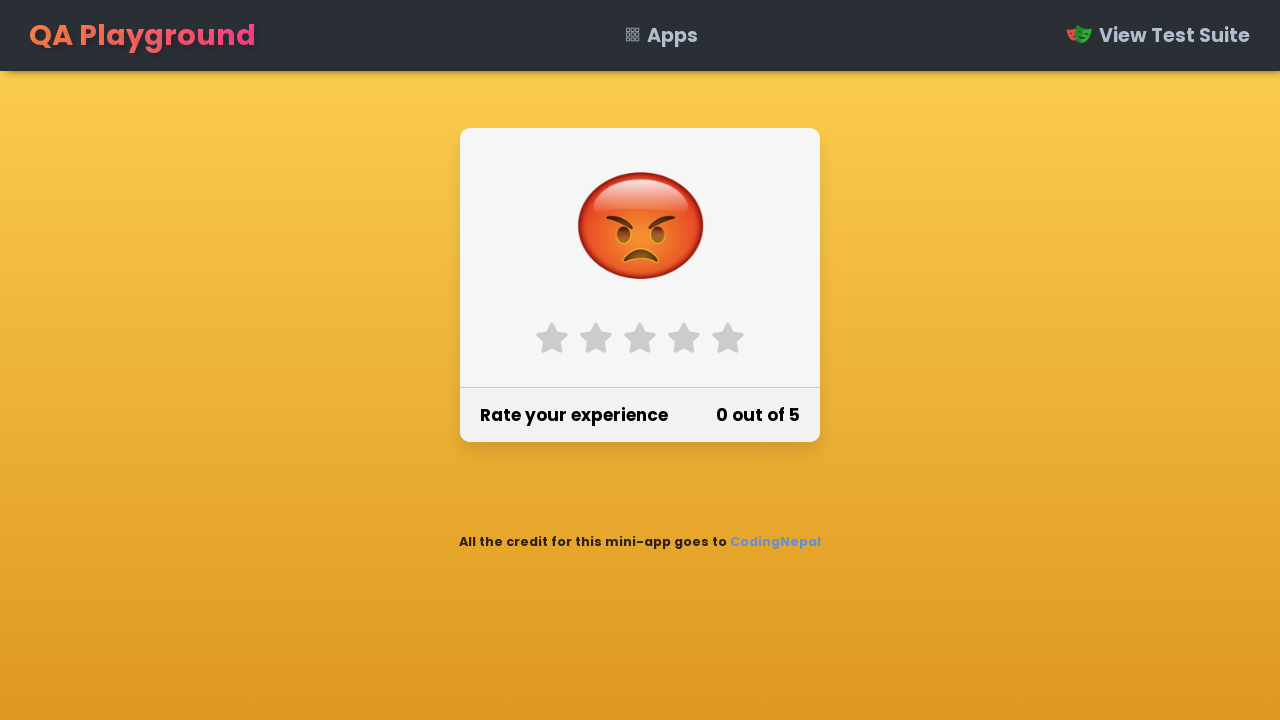

Waited for star rating elements to be visible
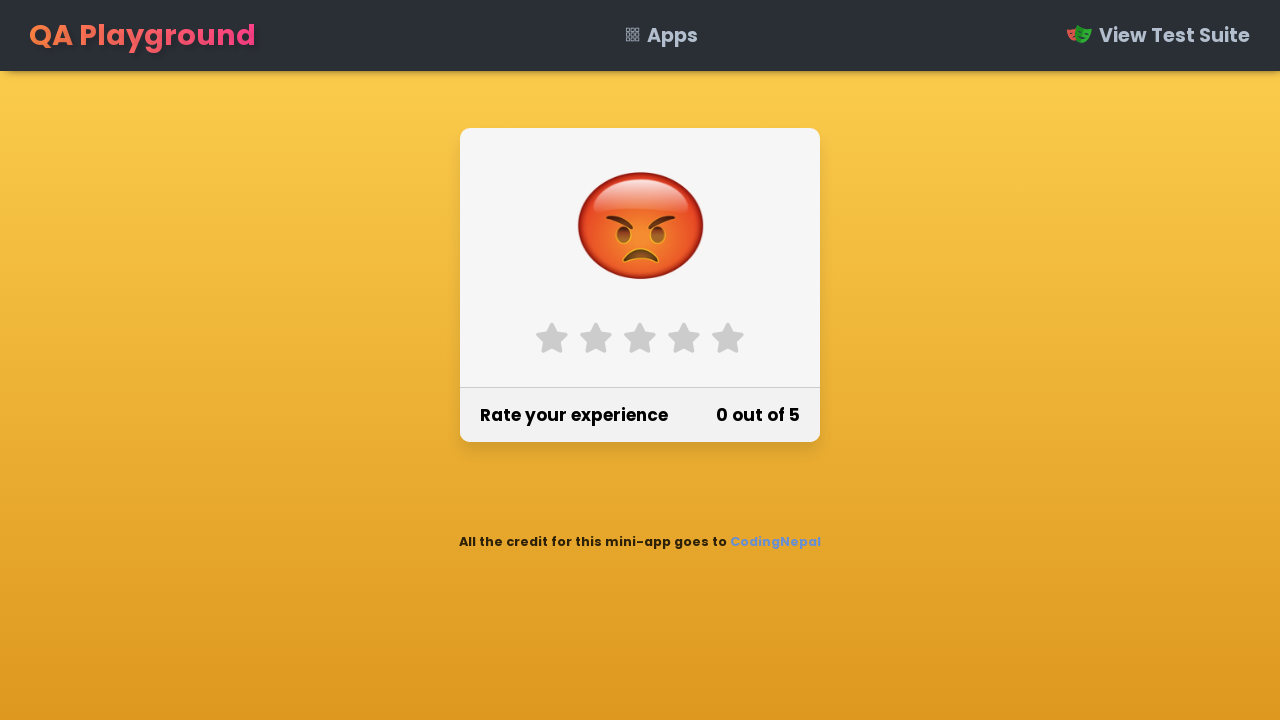

Located all star rating elements
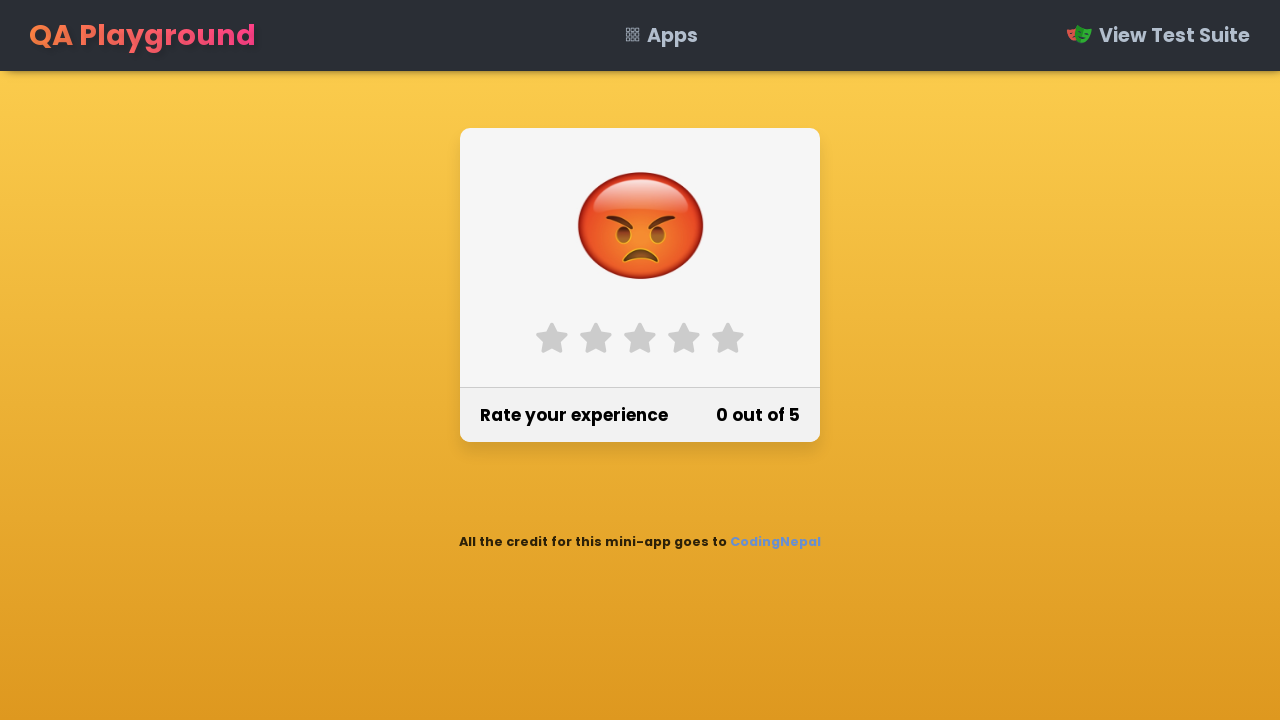

Clicked star 1 out of 4 stars at (552, 338) on xpath=//label[contains(@class,'star-') and contains(@class,'fa-star')] >> nth=0
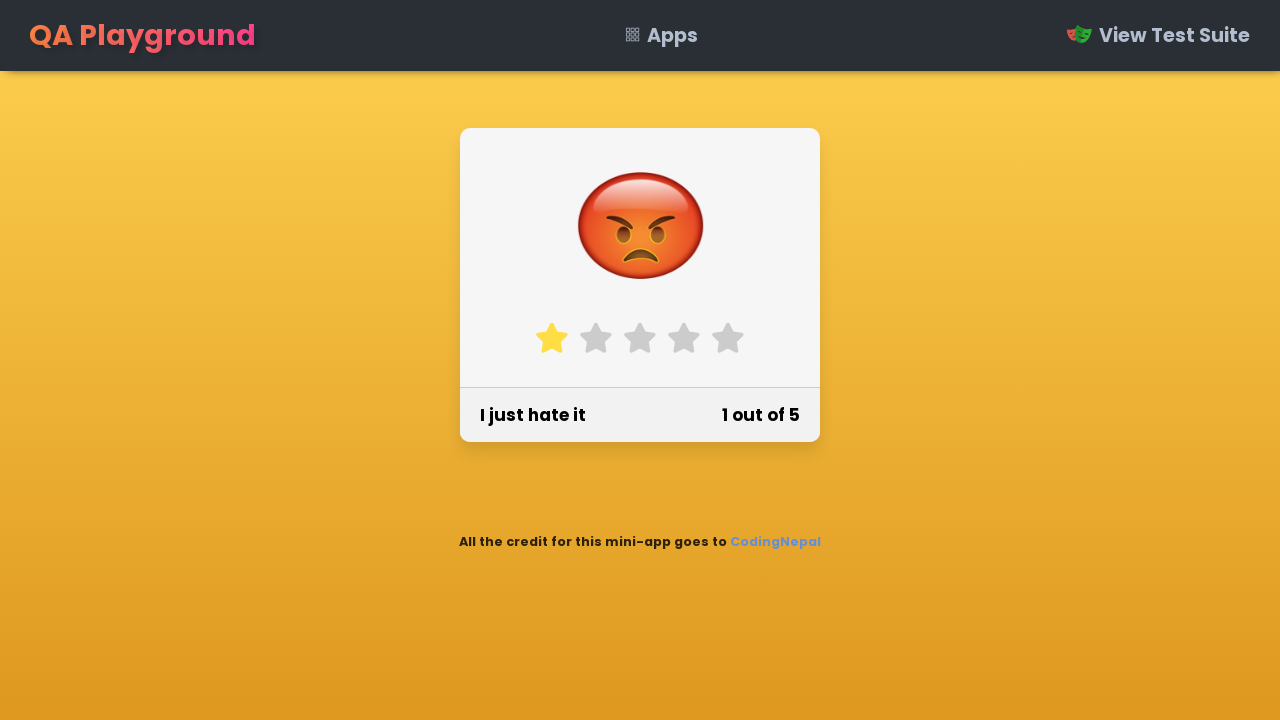

Clicked star 2 out of 4 stars at (596, 338) on xpath=//label[contains(@class,'star-') and contains(@class,'fa-star')] >> nth=1
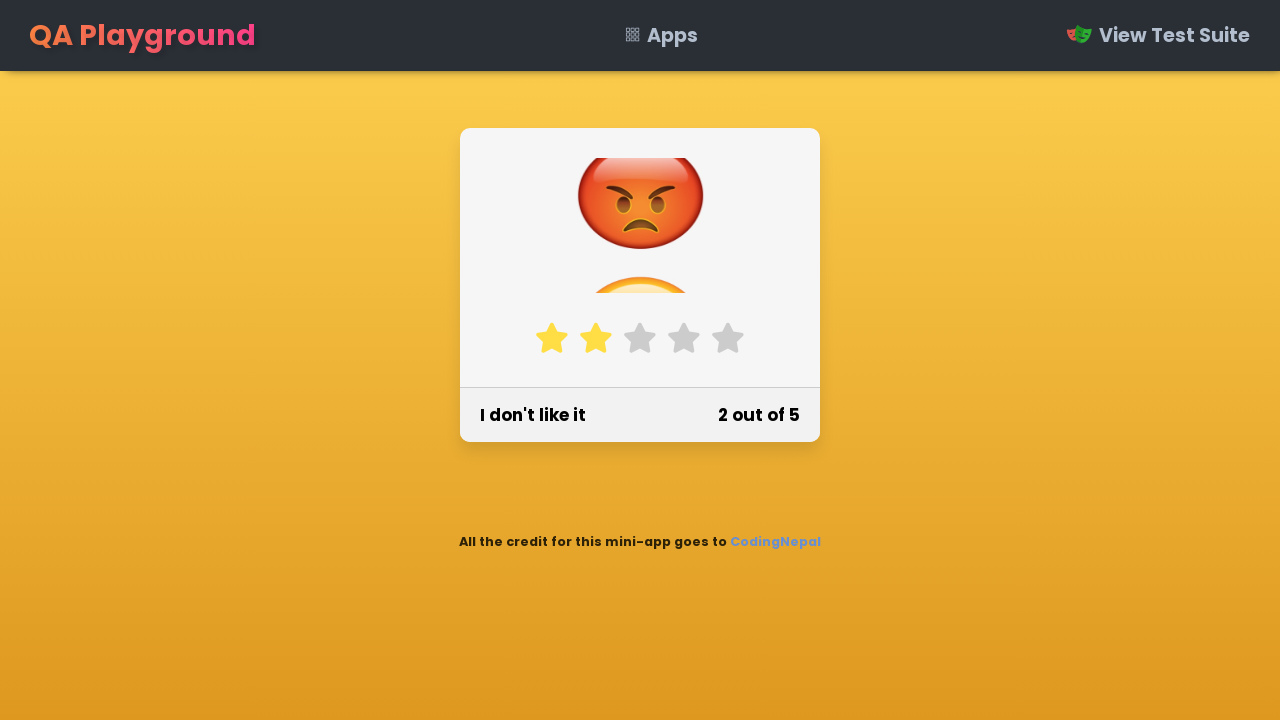

Clicked star 3 out of 4 stars at (640, 338) on xpath=//label[contains(@class,'star-') and contains(@class,'fa-star')] >> nth=2
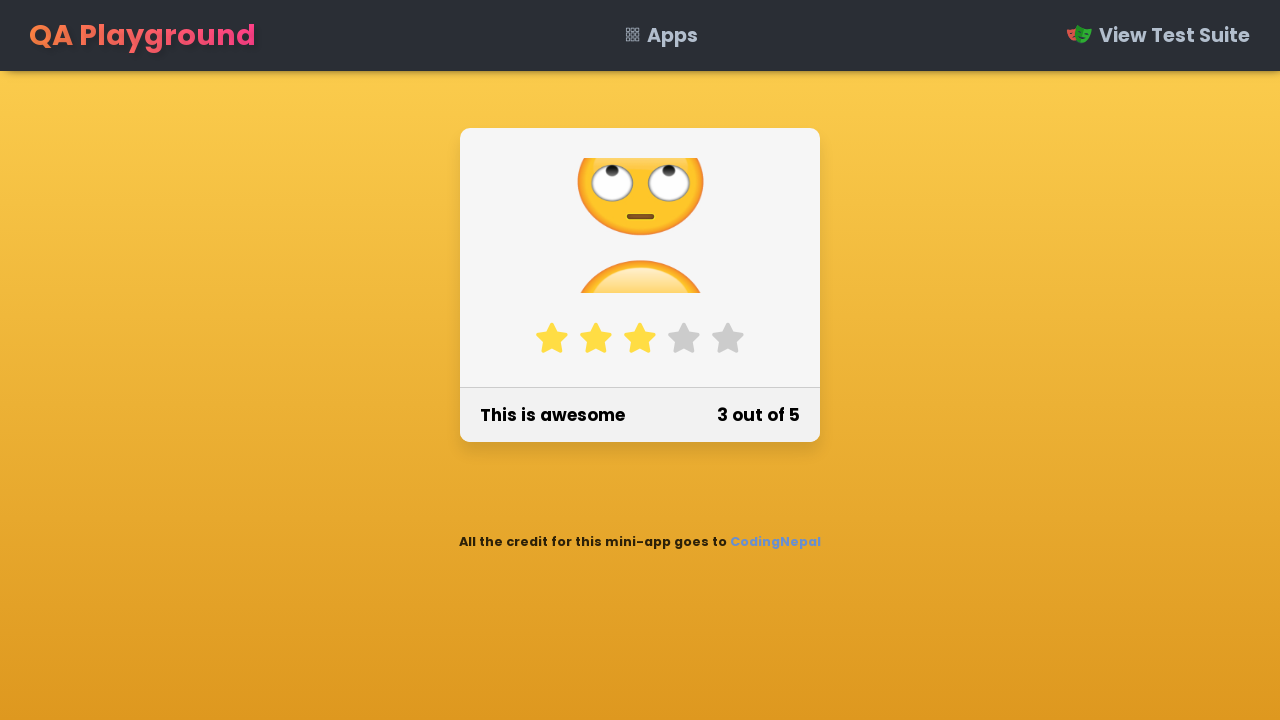

Clicked star 4 out of 4 stars at (684, 338) on xpath=//label[contains(@class,'star-') and contains(@class,'fa-star')] >> nth=3
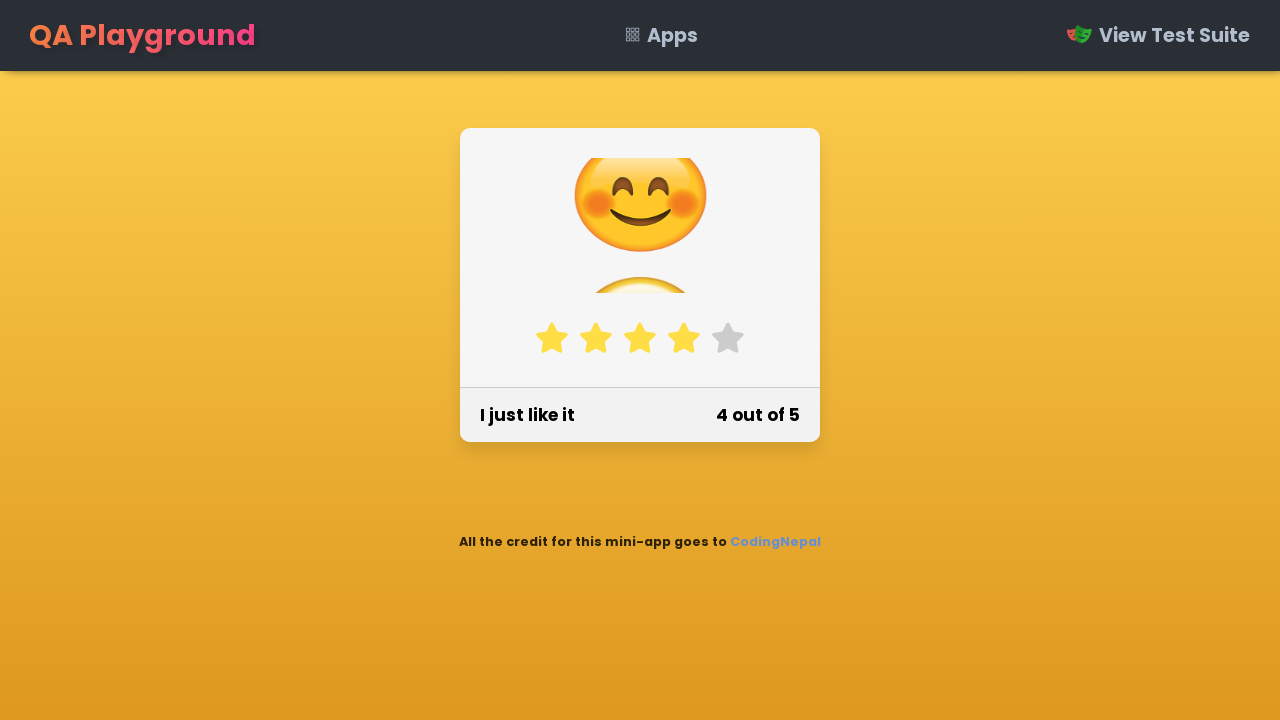

Waited for emoji image (emoji-4.png) to be visible
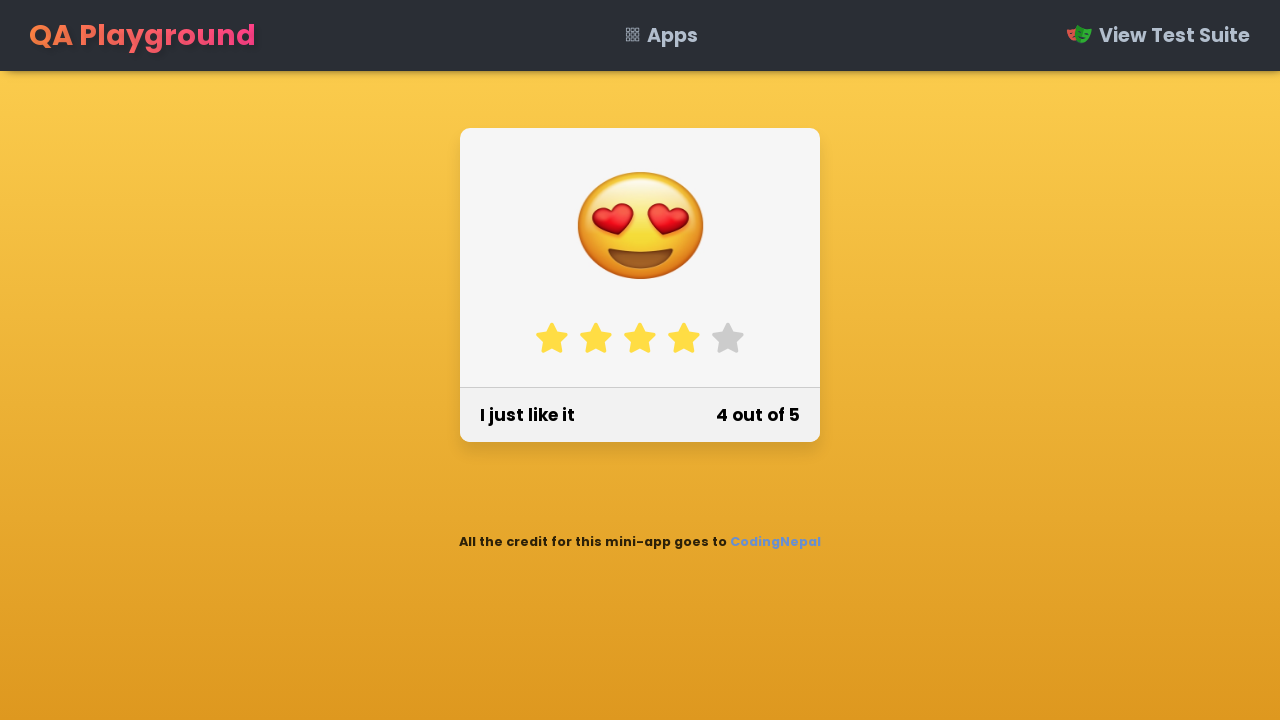

Verified that emoji image for rating 4 is visible
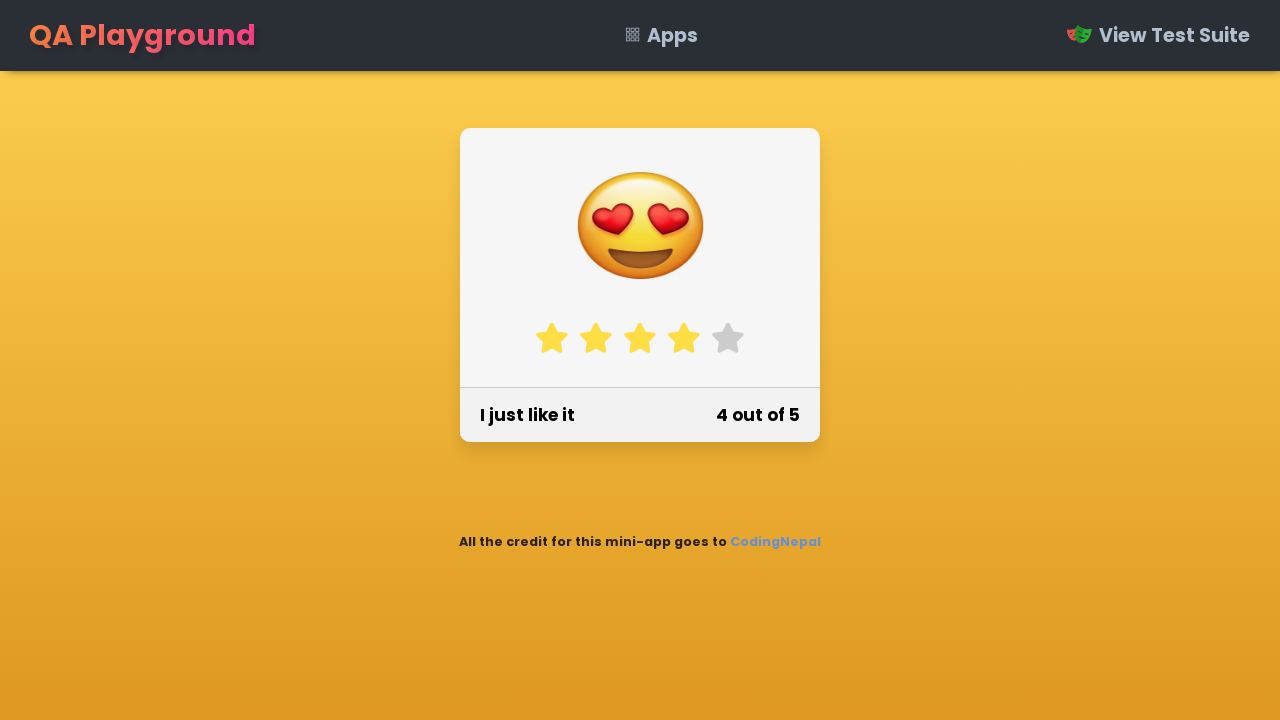

Retrieved comment text from pseudo-element: 'I just like it'
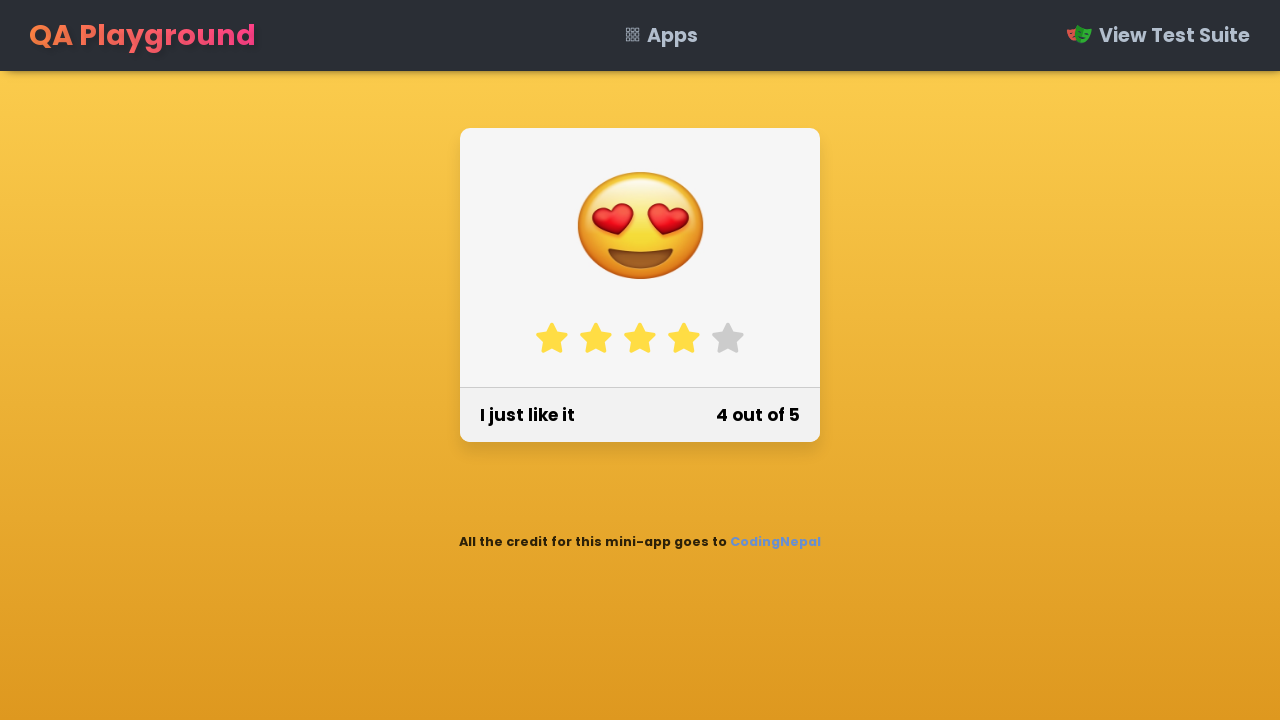

Verified comment text matches expected value: 'I just like it'
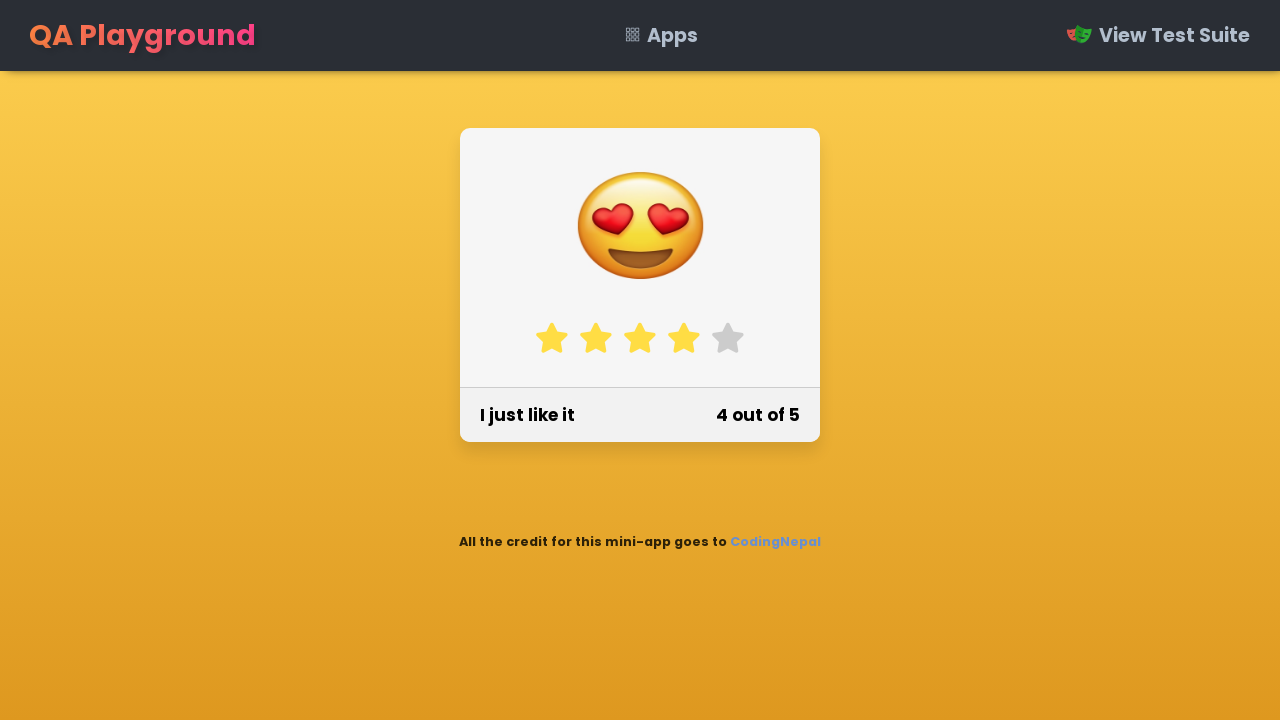

Retrieved rating number text from pseudo-element: '4 out of 5'
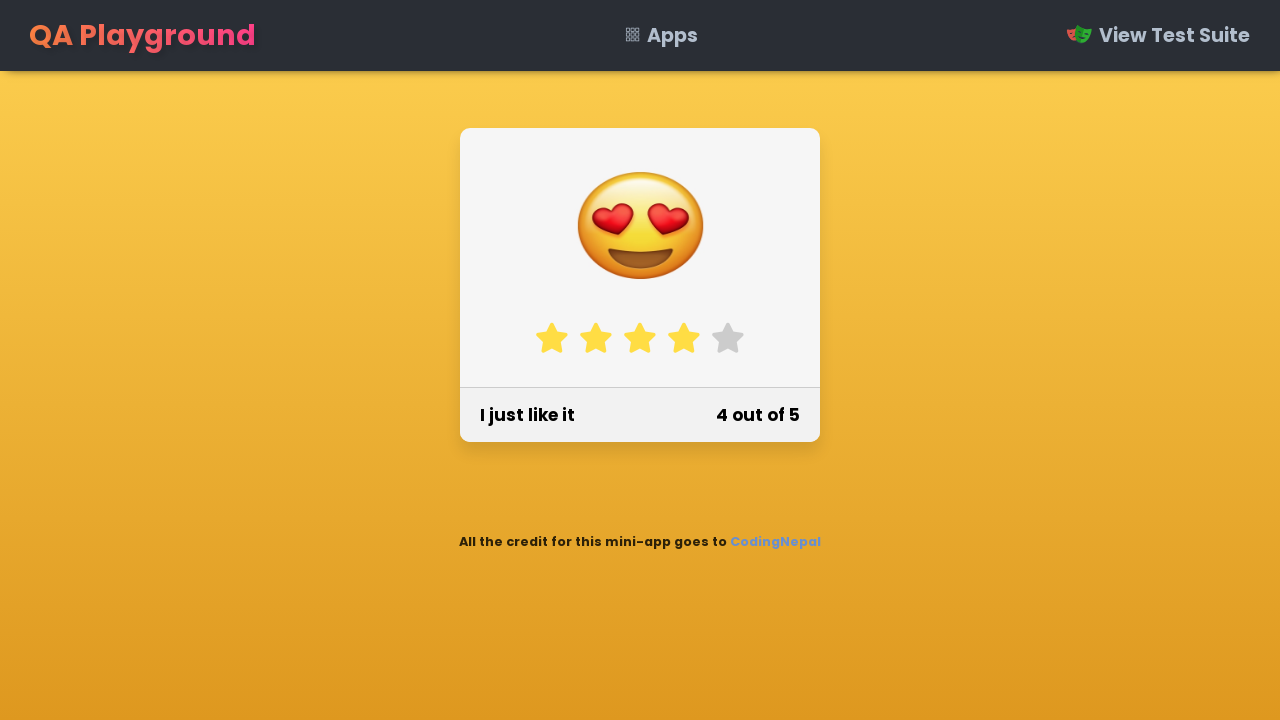

Verified rating number matches expected value: '4 out of 5'
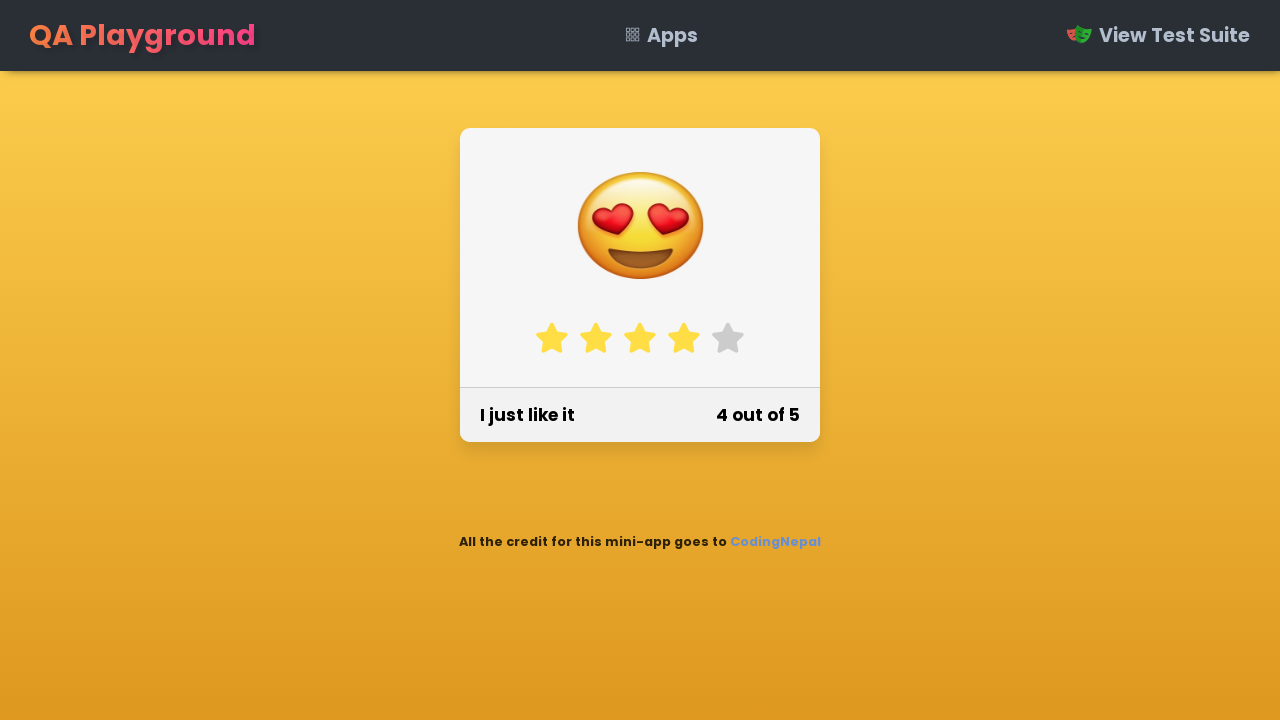

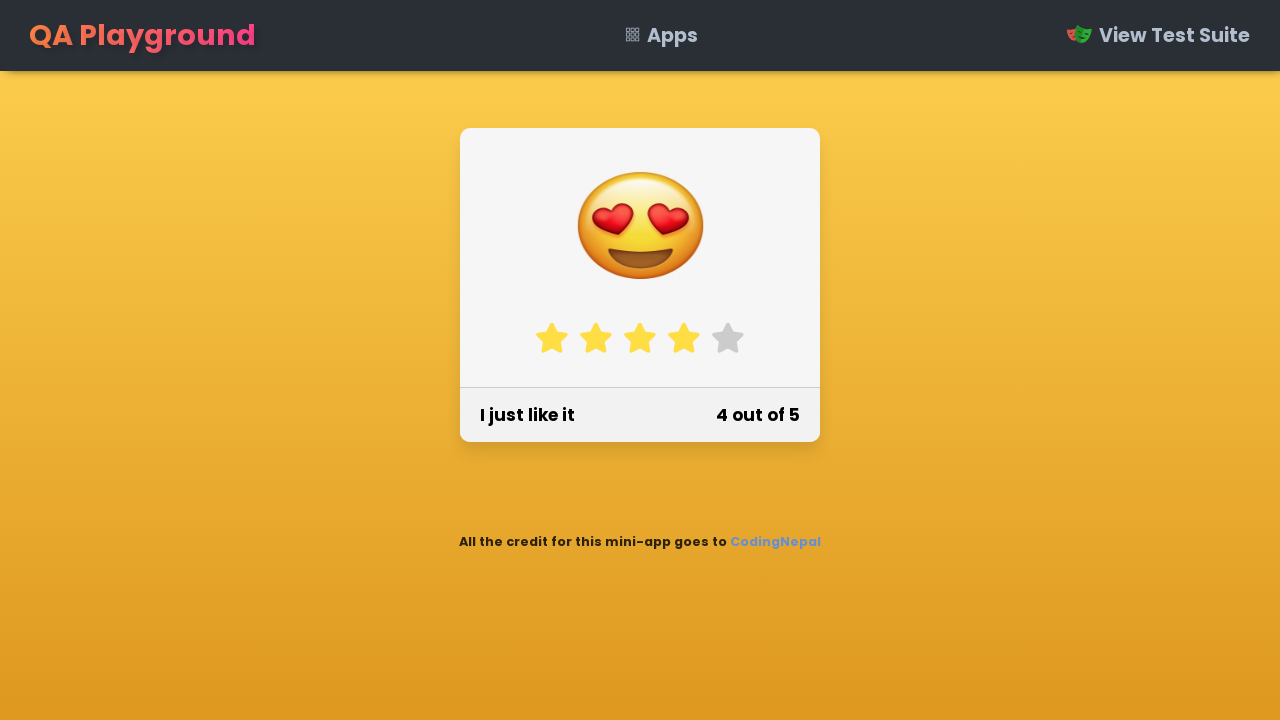